Tests renting a cat by entering an ID and clicking the Rent button

Starting URL: https://cs1632.appspot.com/

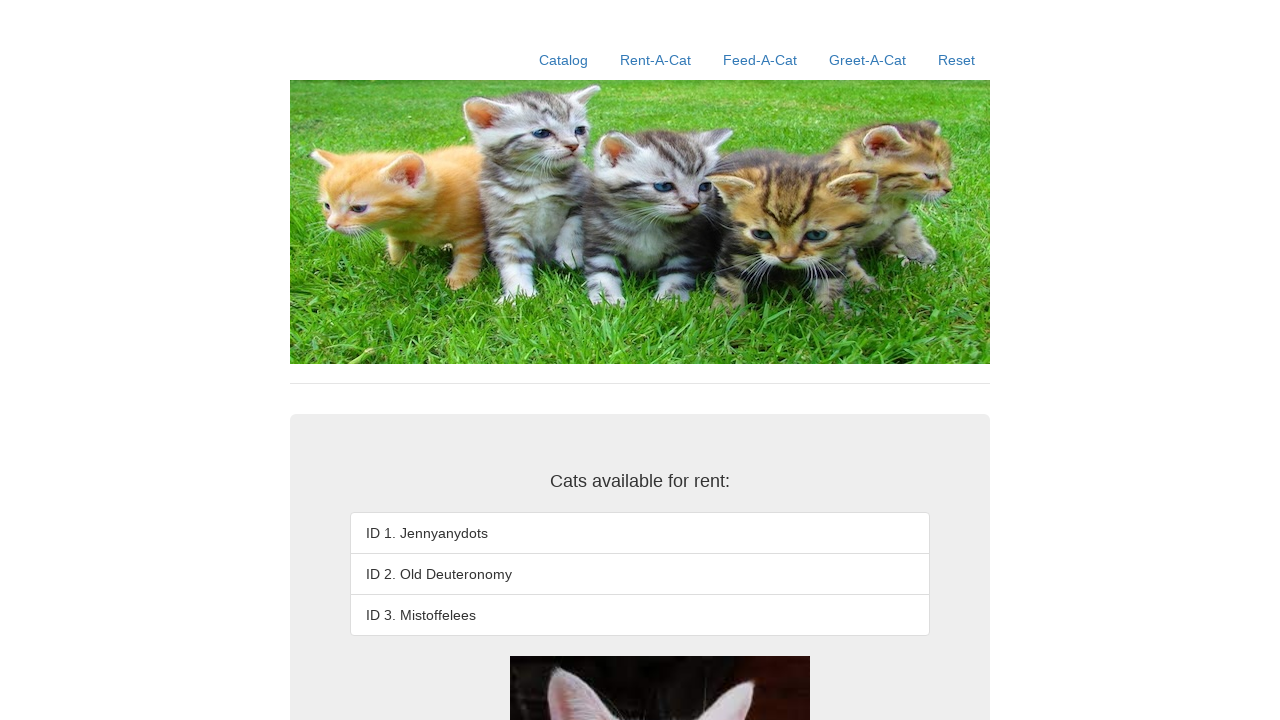

Clicked the rent-a-cat link at (656, 60) on xpath=//a[contains(@href, '/rent-a-cat')]
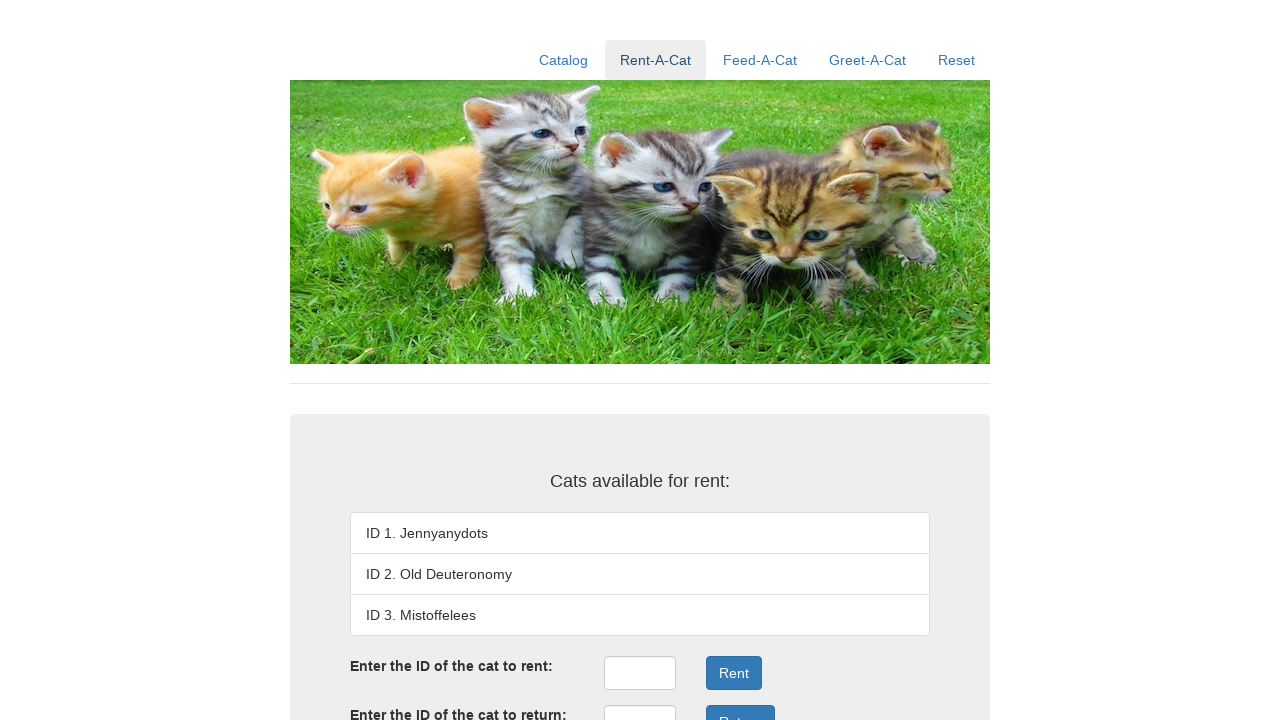

Clicked on the rent ID input field at (640, 673) on xpath=//input[@id='rentID']
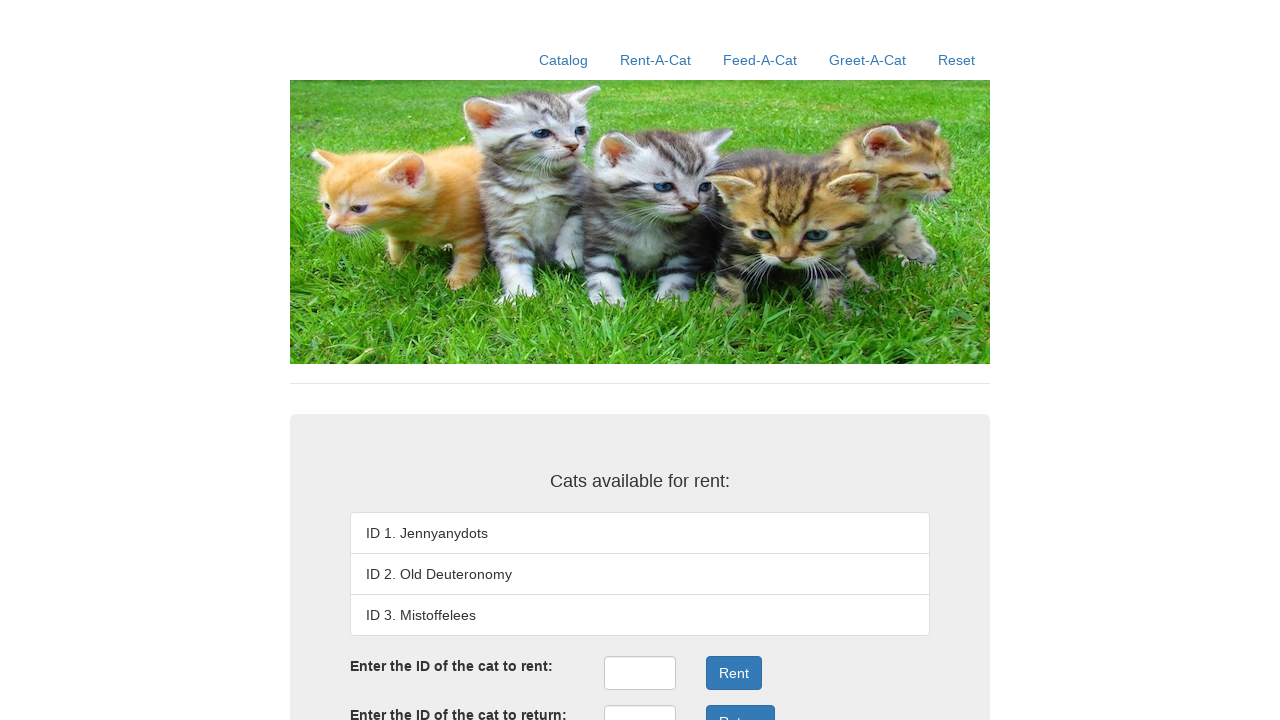

Entered cat ID '1' into the rent ID field on //input[@id='rentID']
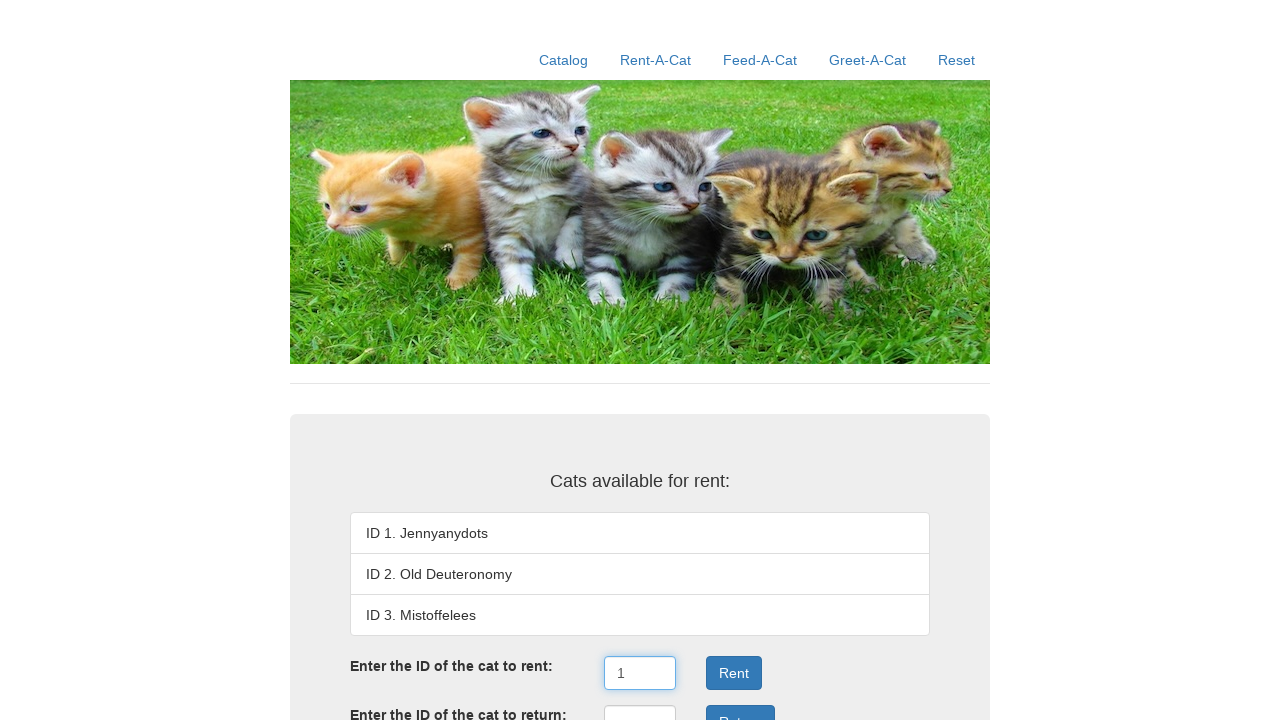

Clicked the Rent button to submit rental request at (734, 673) on xpath=//button[contains(.,'Rent')]
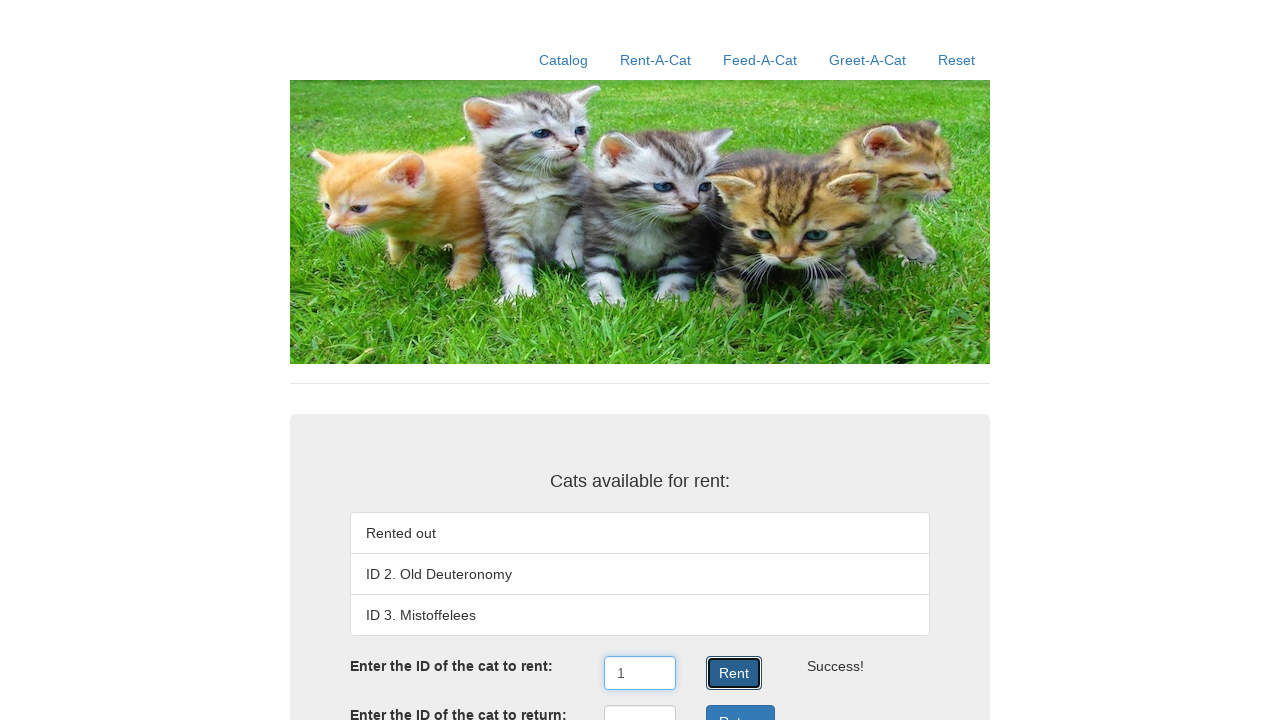

Rent result displayed successfully
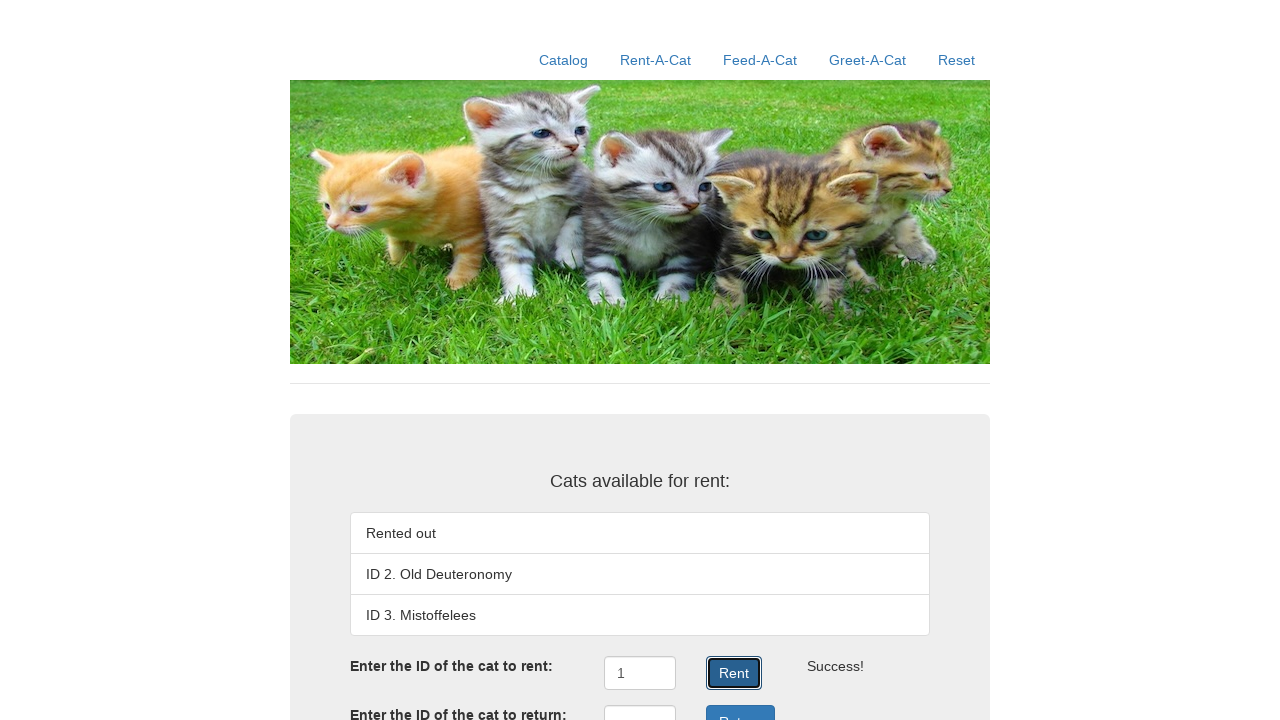

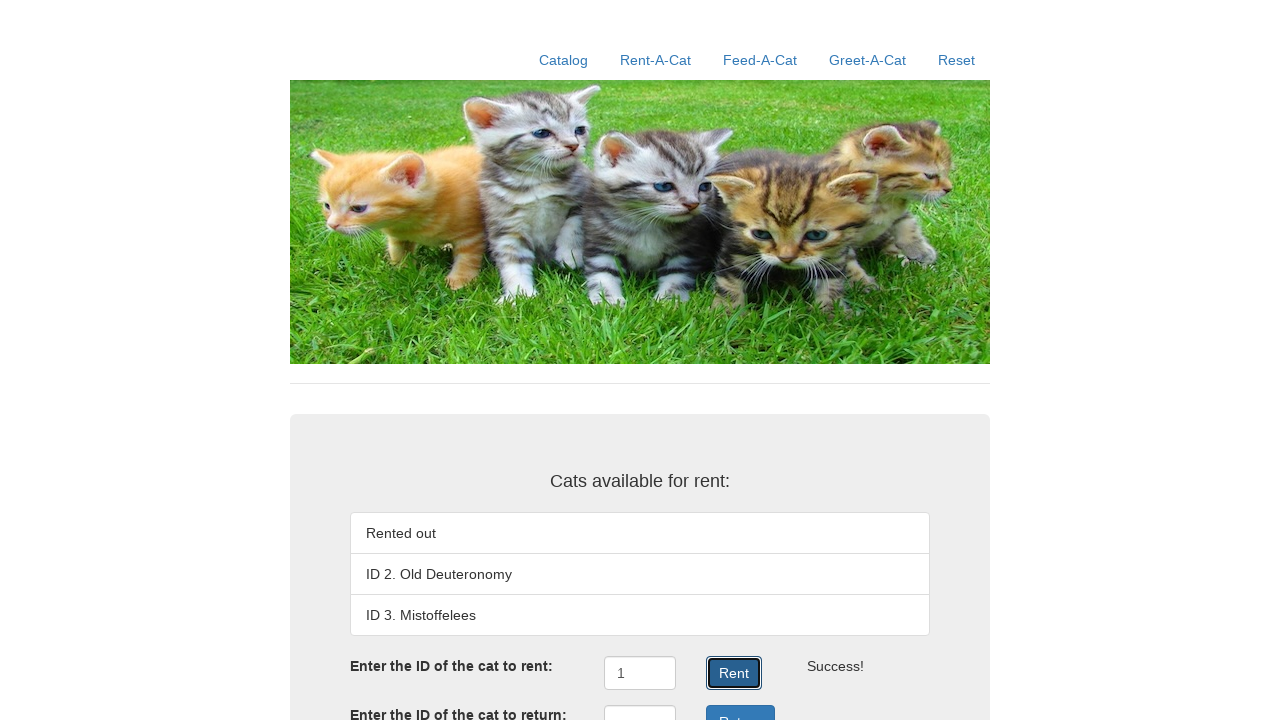